Tests page scrolling functionality by scrolling from position 3300 back to top

Starting URL: https://www.selenium.dev/downloads/

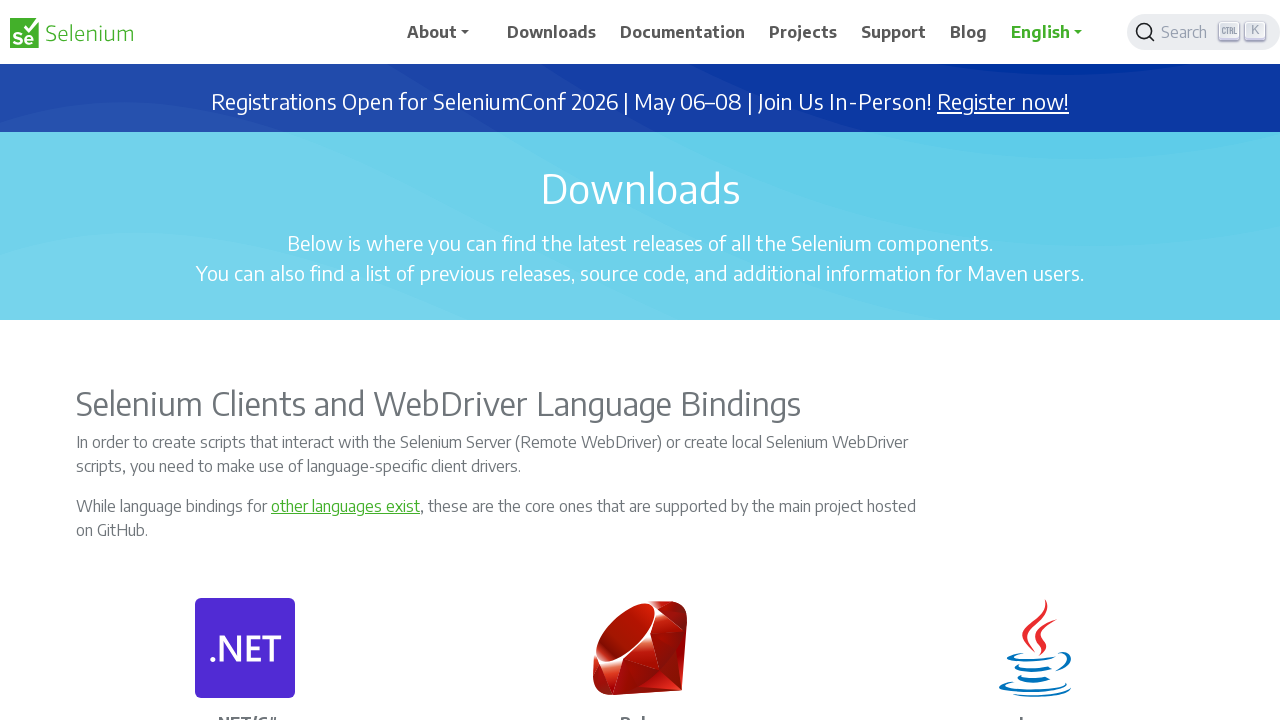

Scrolled down to position 3300
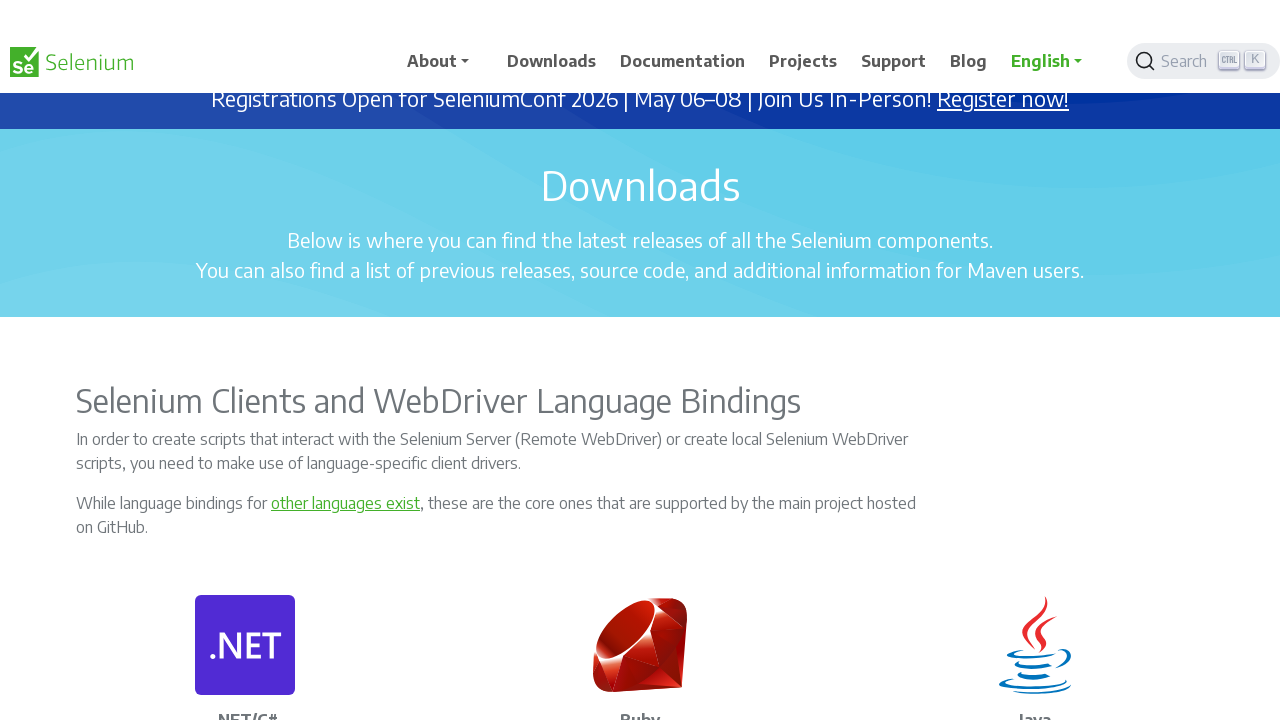

Waited 1000ms for scroll animation
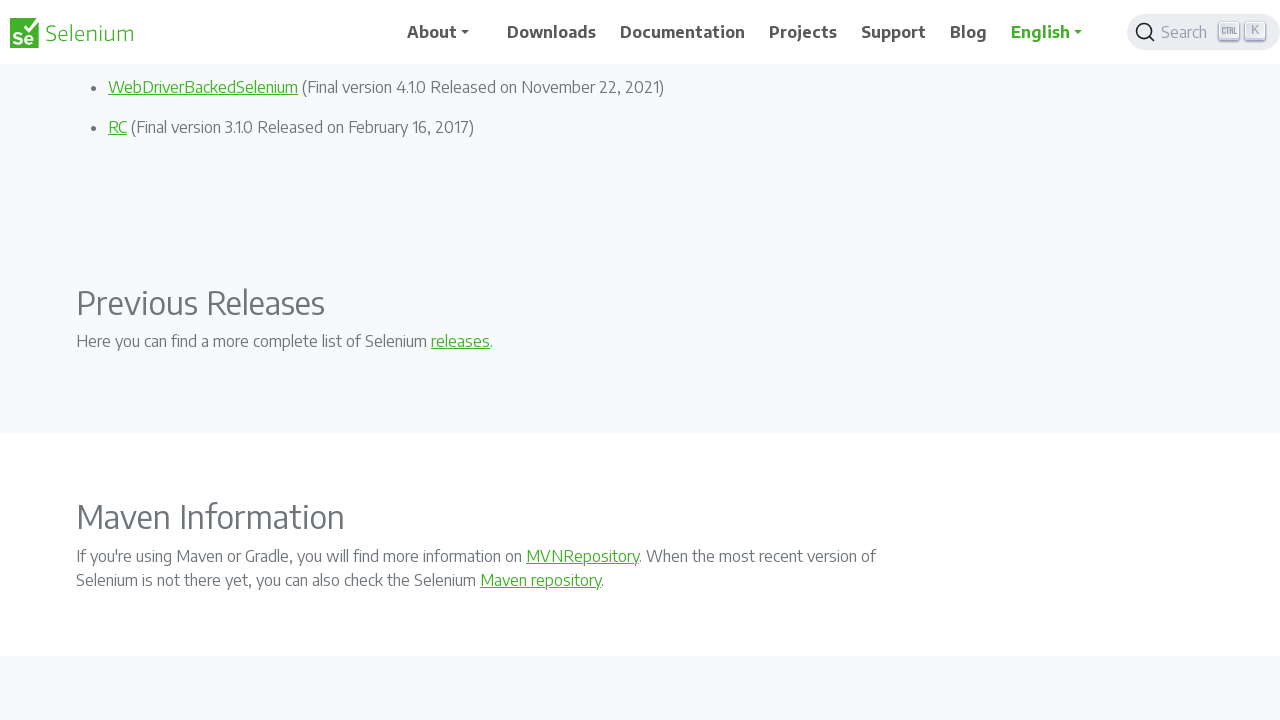

Scrolled back up to top from position 3300
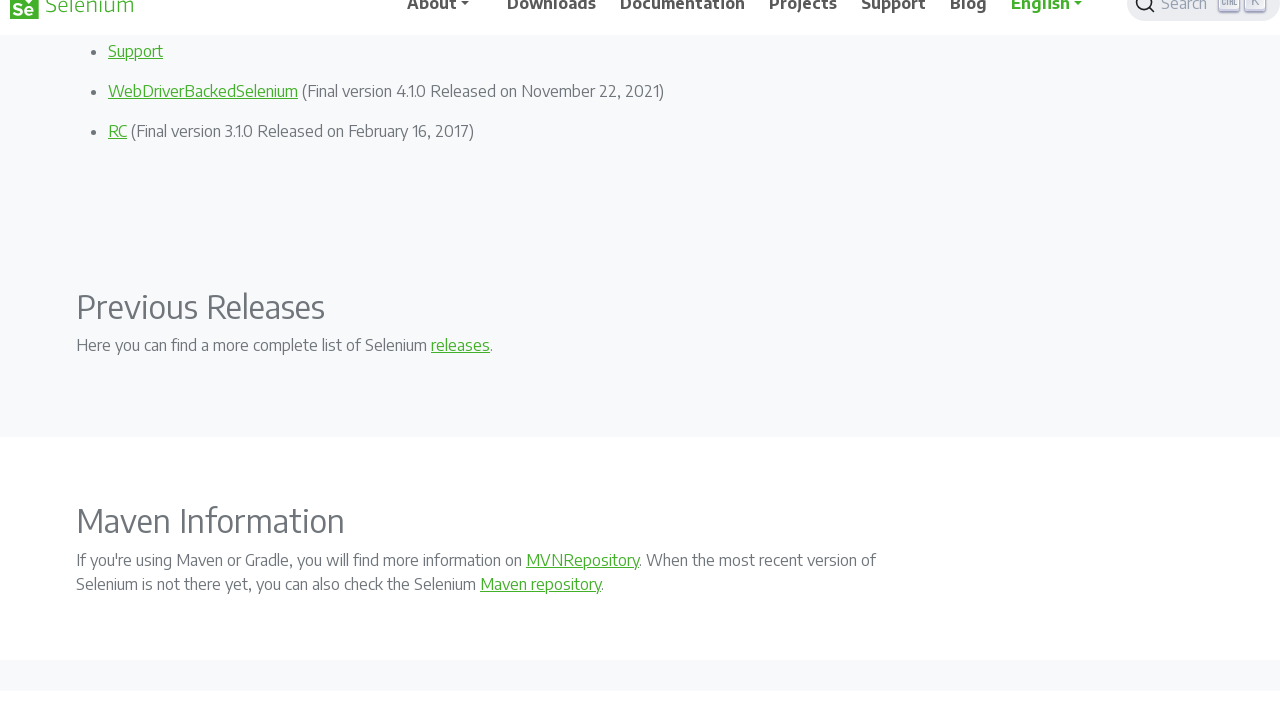

Waited 1000ms for scroll to complete
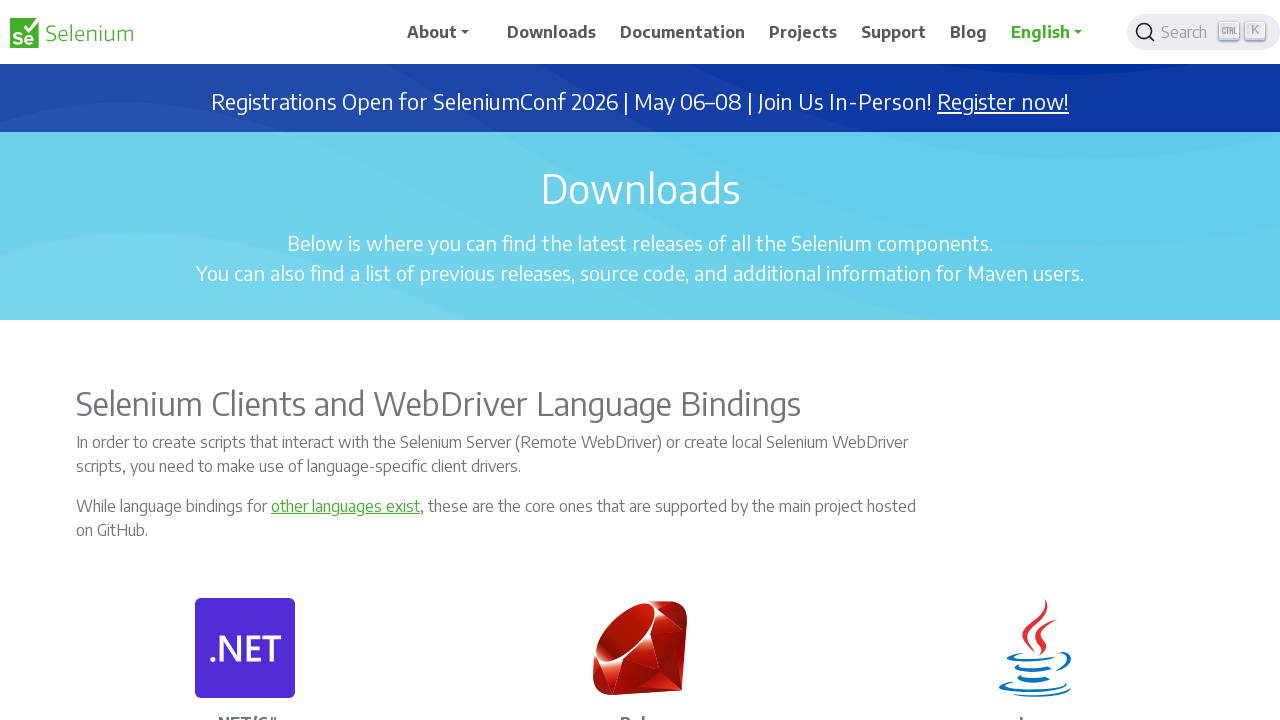

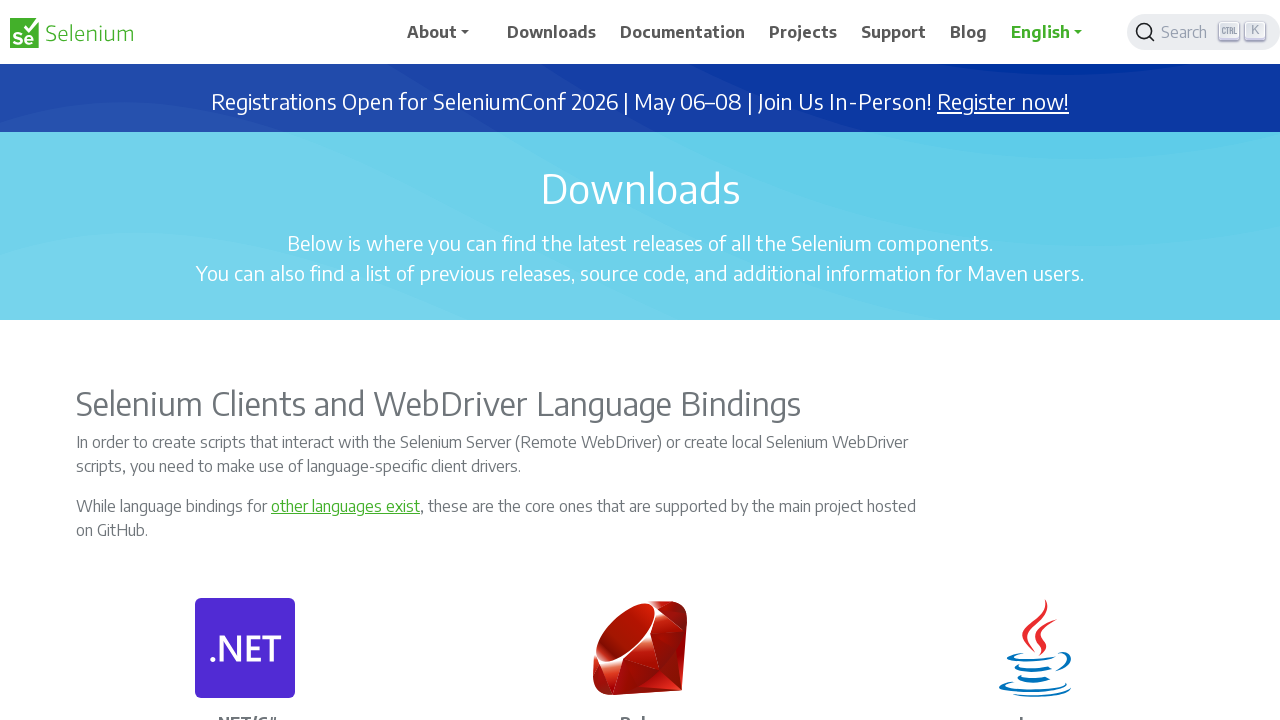